Tests JavaScript-based scrolling functionality by scrolling down to a "CYDEO" link at the bottom of a large page, then scrolling back up to the "Home" link at the top.

Starting URL: https://practice.cydeo.com/large

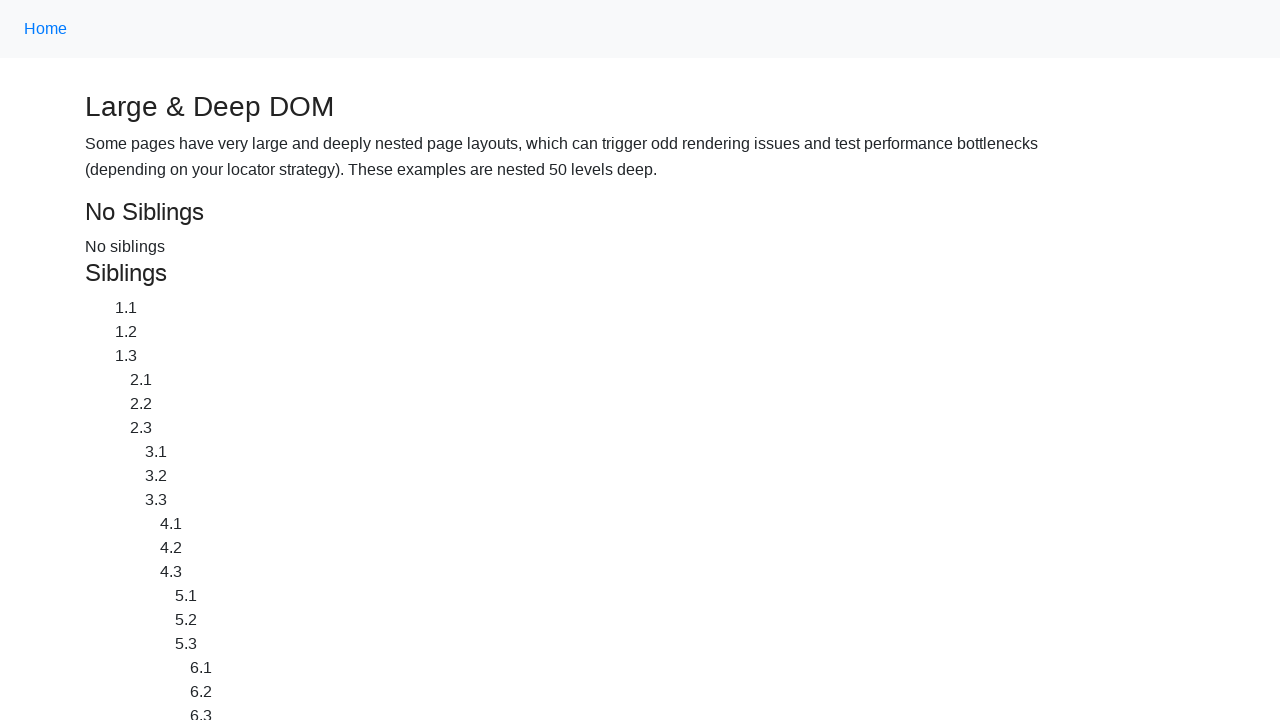

Navigated to https://practice.cydeo.com/large
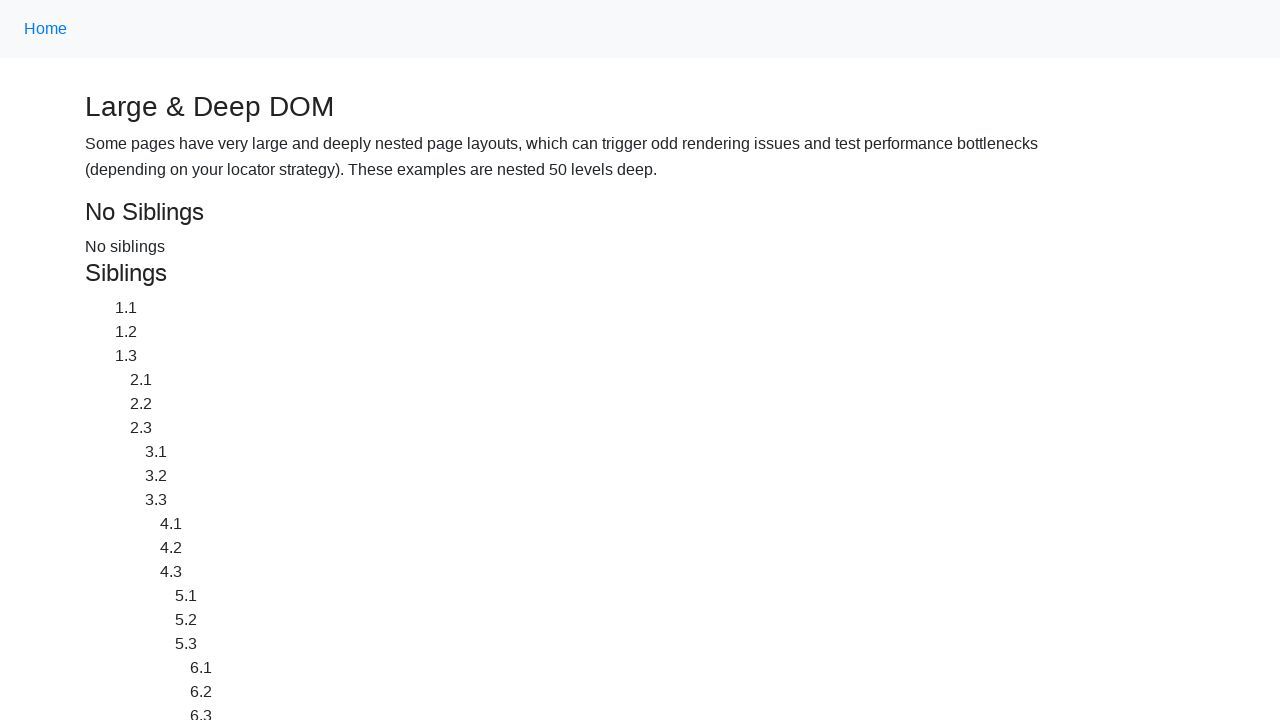

Located CYDEO link element
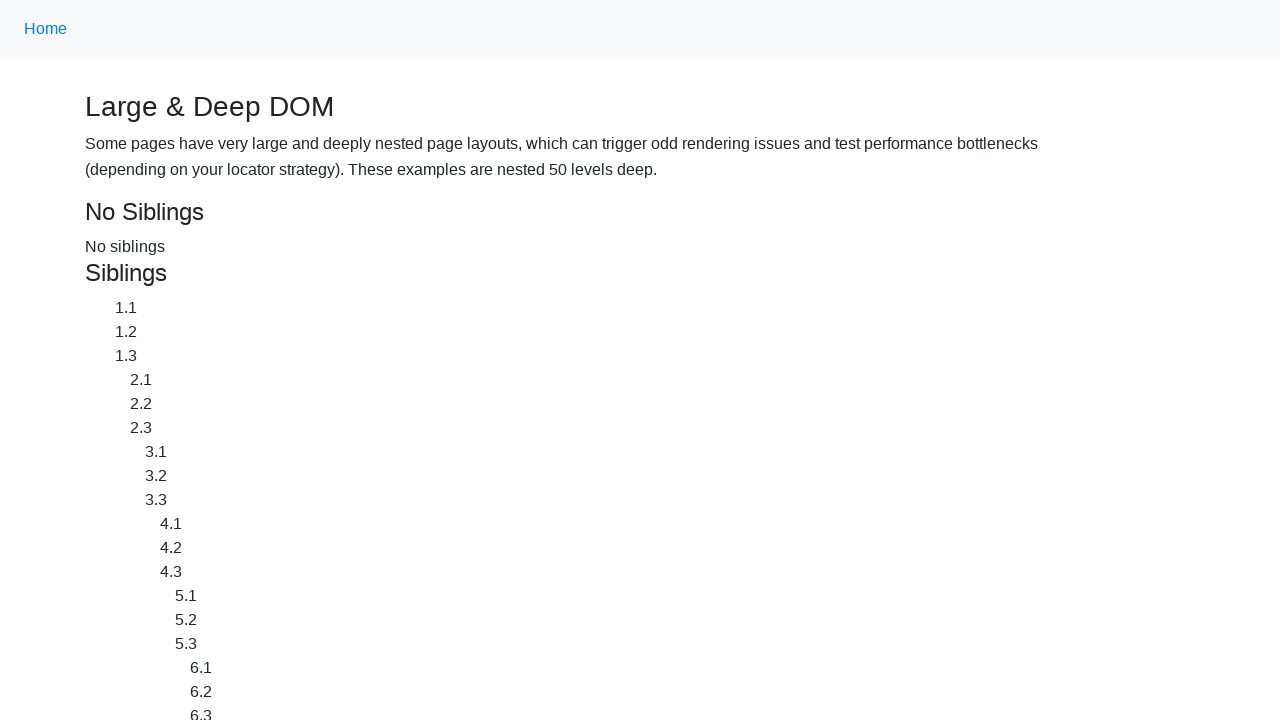

Scrolled down to CYDEO link at the bottom of the page
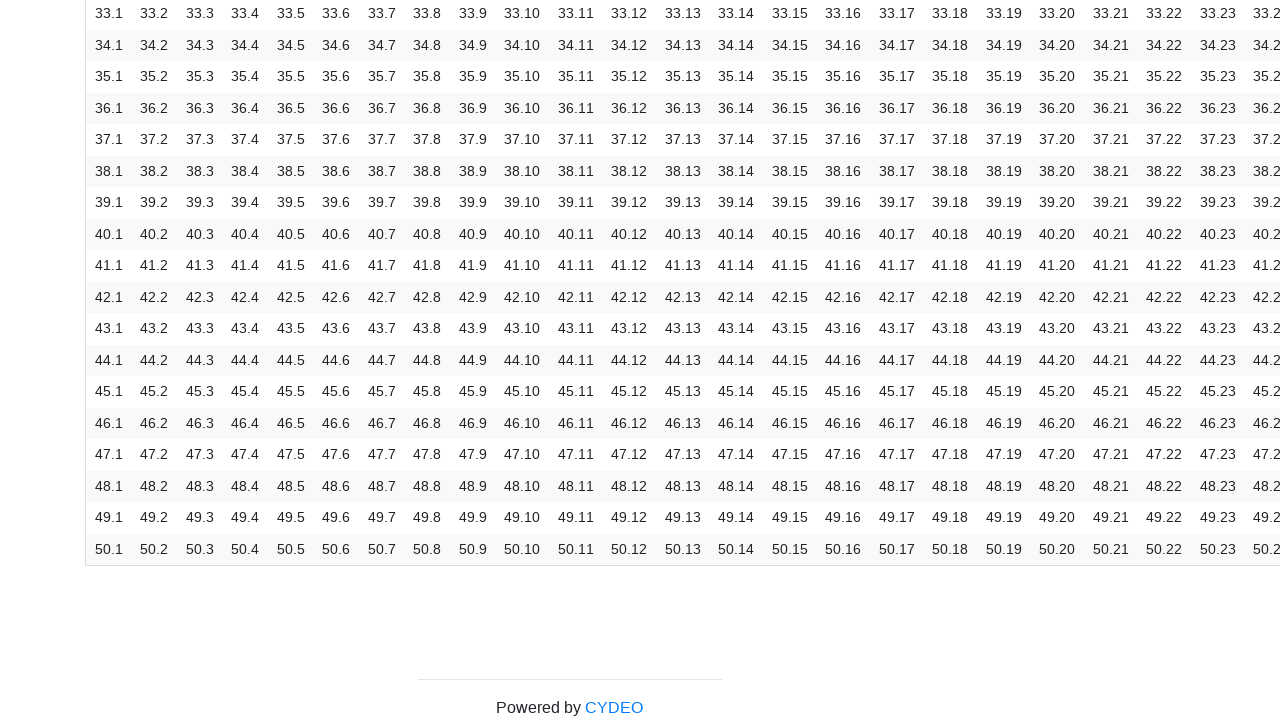

Waited 2 seconds to observe the scroll
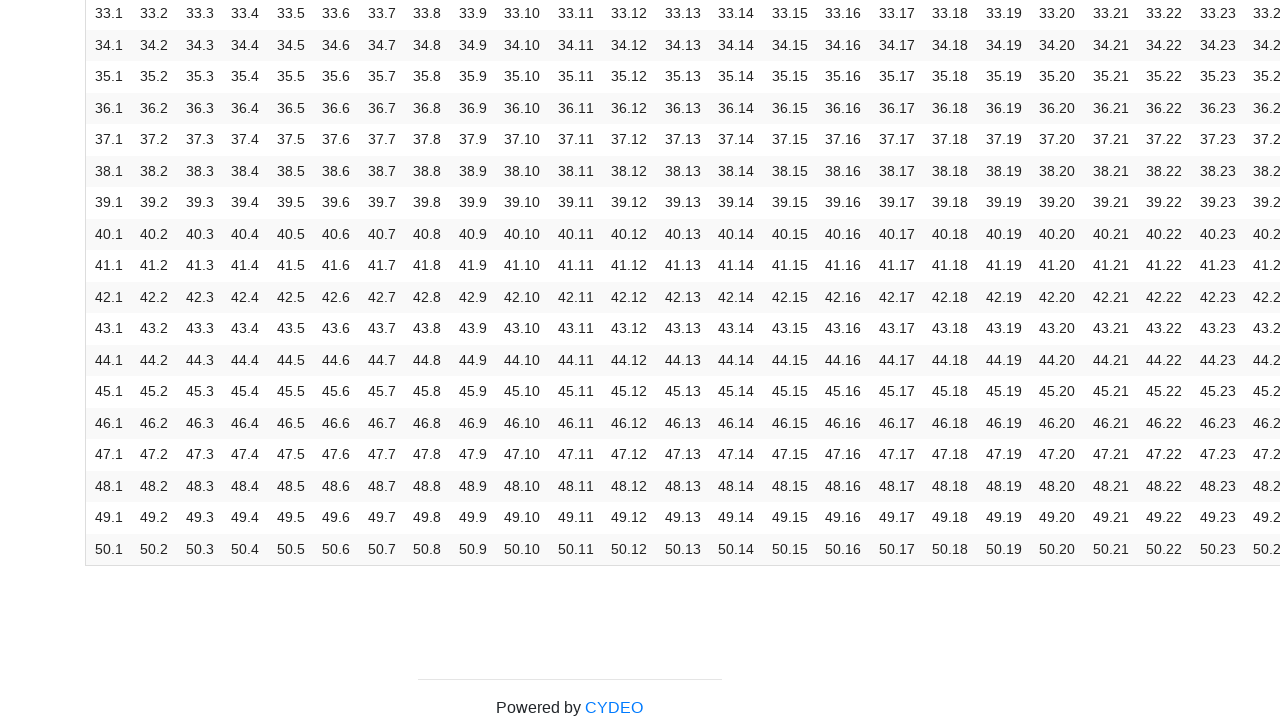

Located Home link element
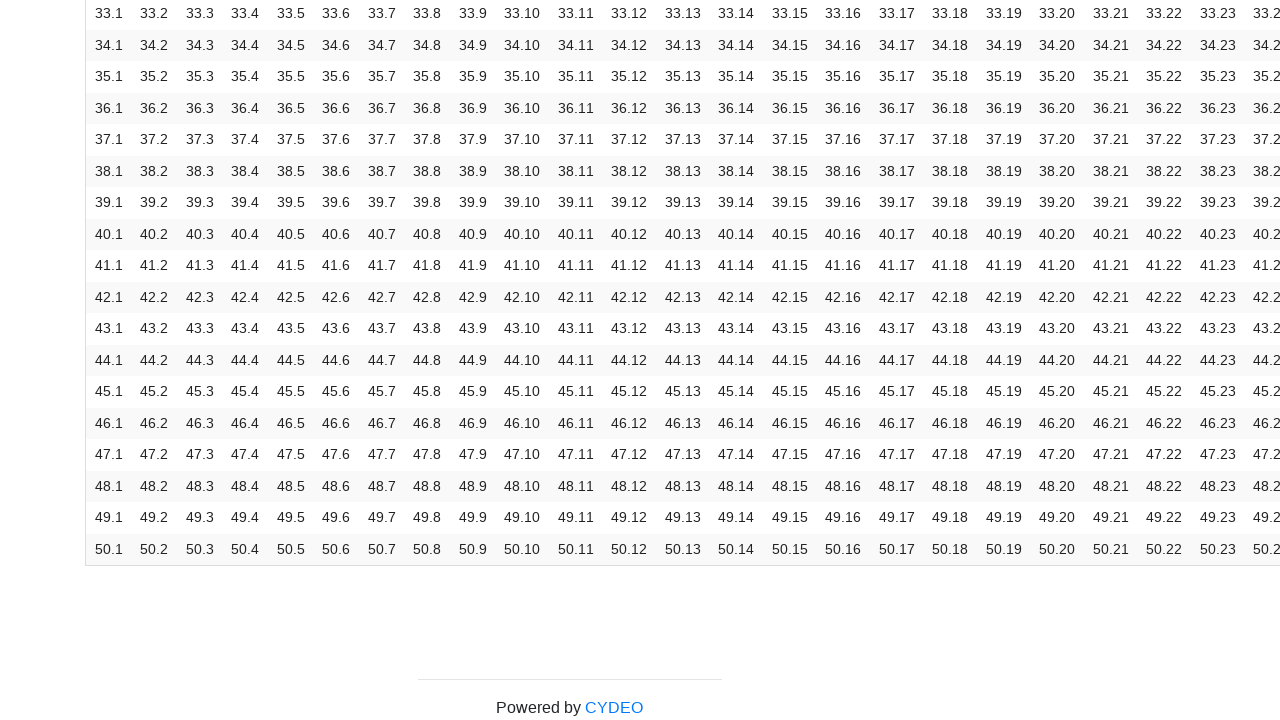

Scrolled up to Home link at the top of the page
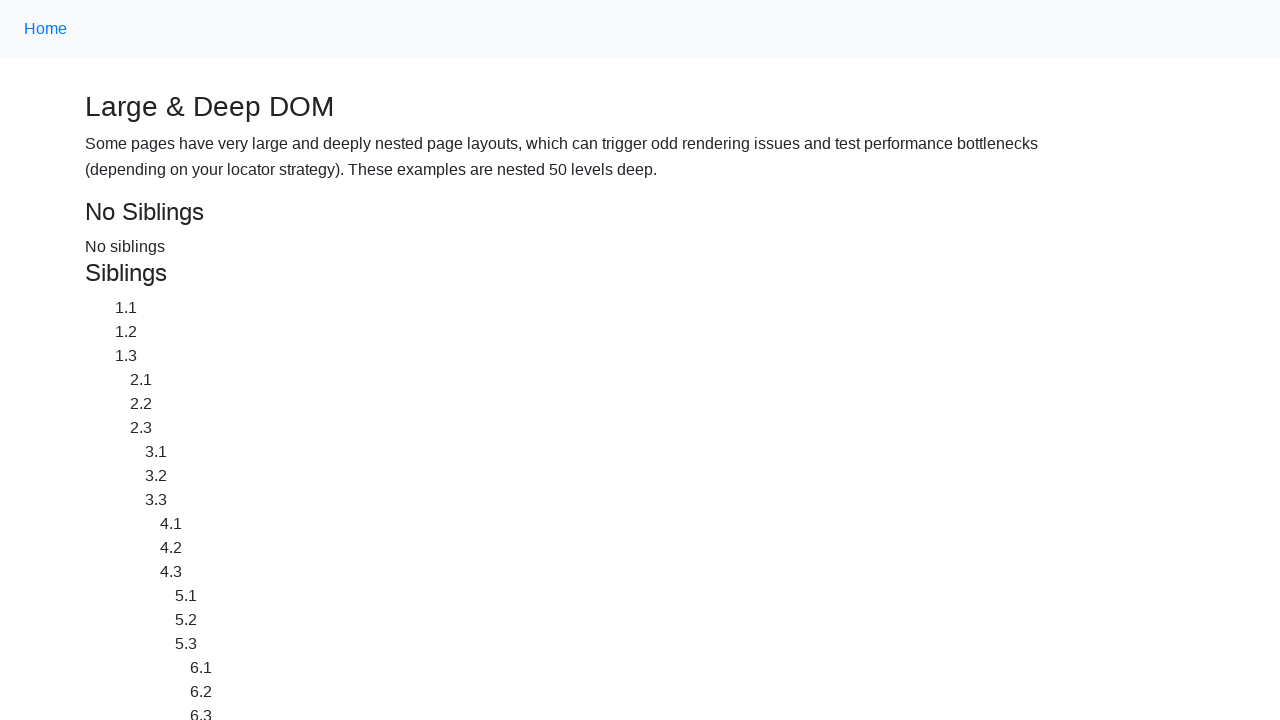

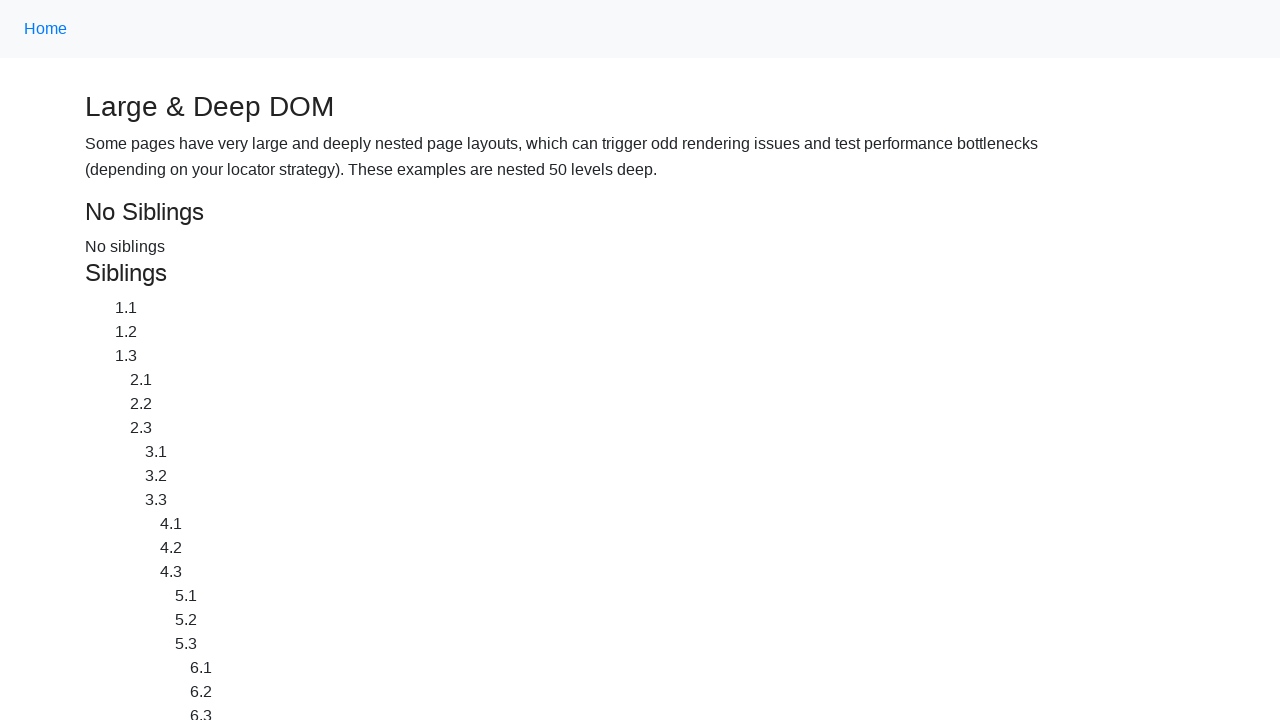